Tests keyboard actions on a text comparison tool by typing text with shift key, copying it using keyboard shortcuts, and pasting it into another field

Starting URL: https://text-compare.com/

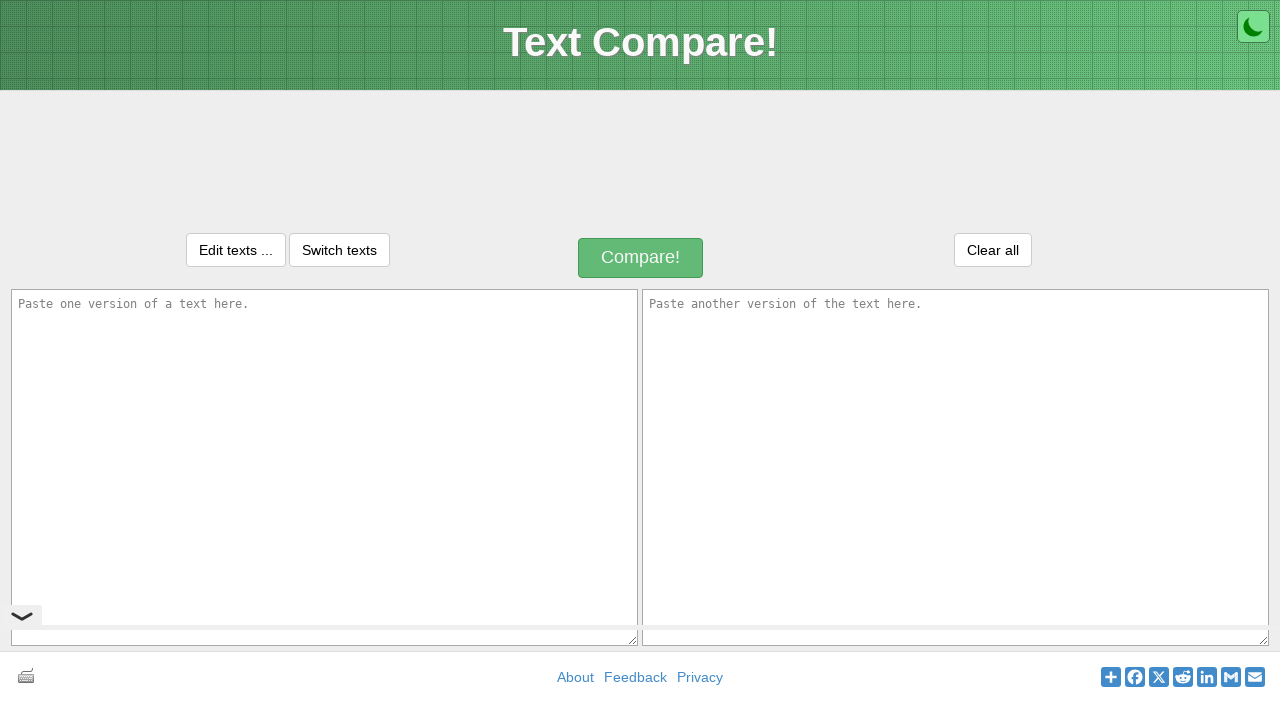

Located first textarea element (inputText1)
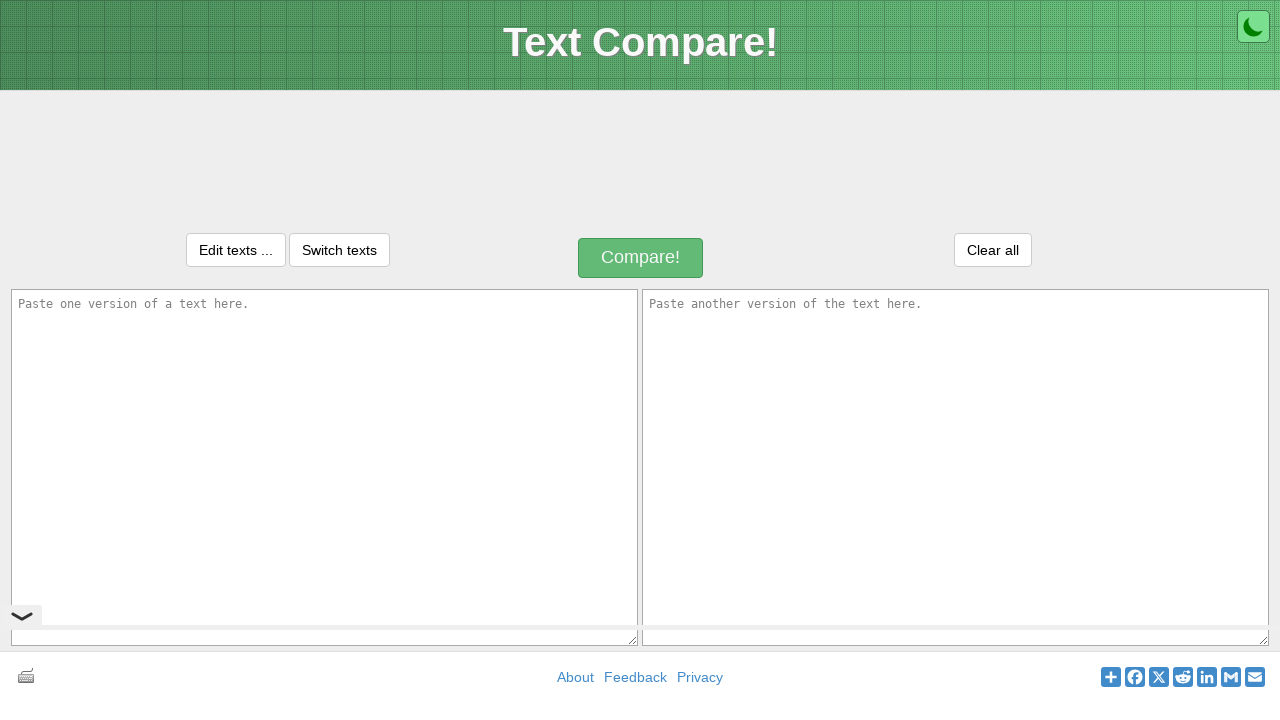

Located second textarea element (inputText2)
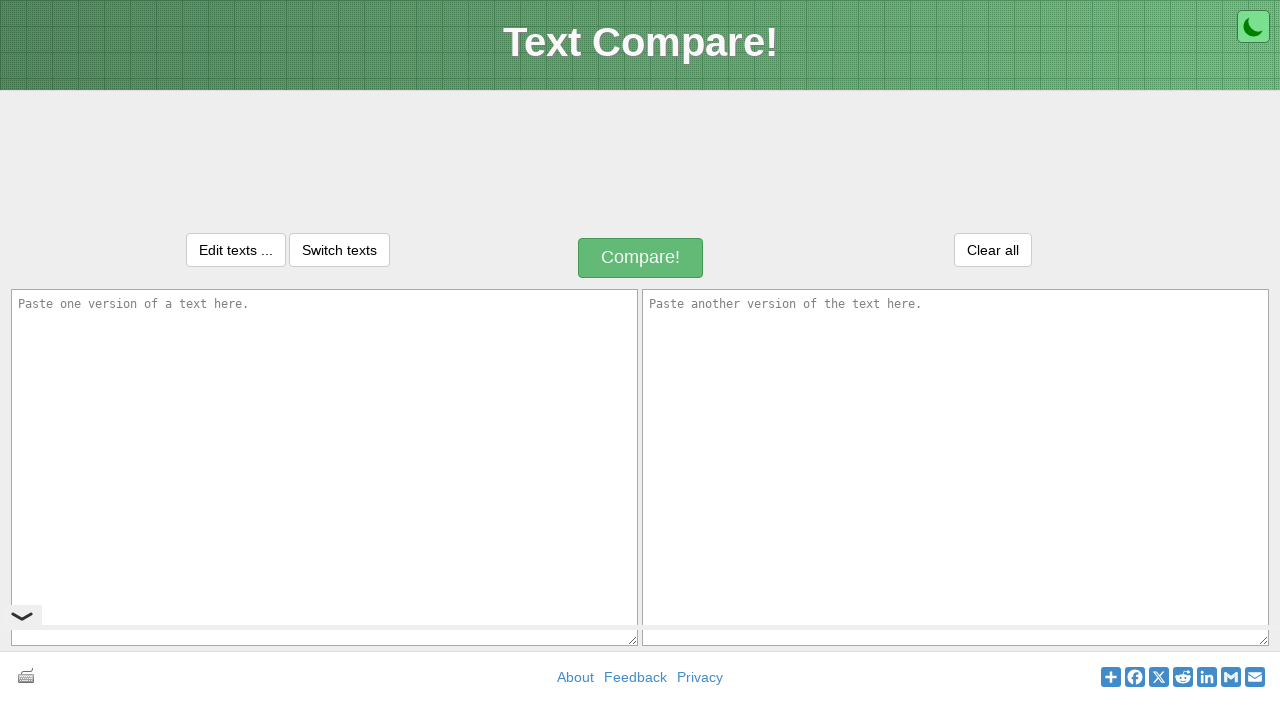

Held down Shift key
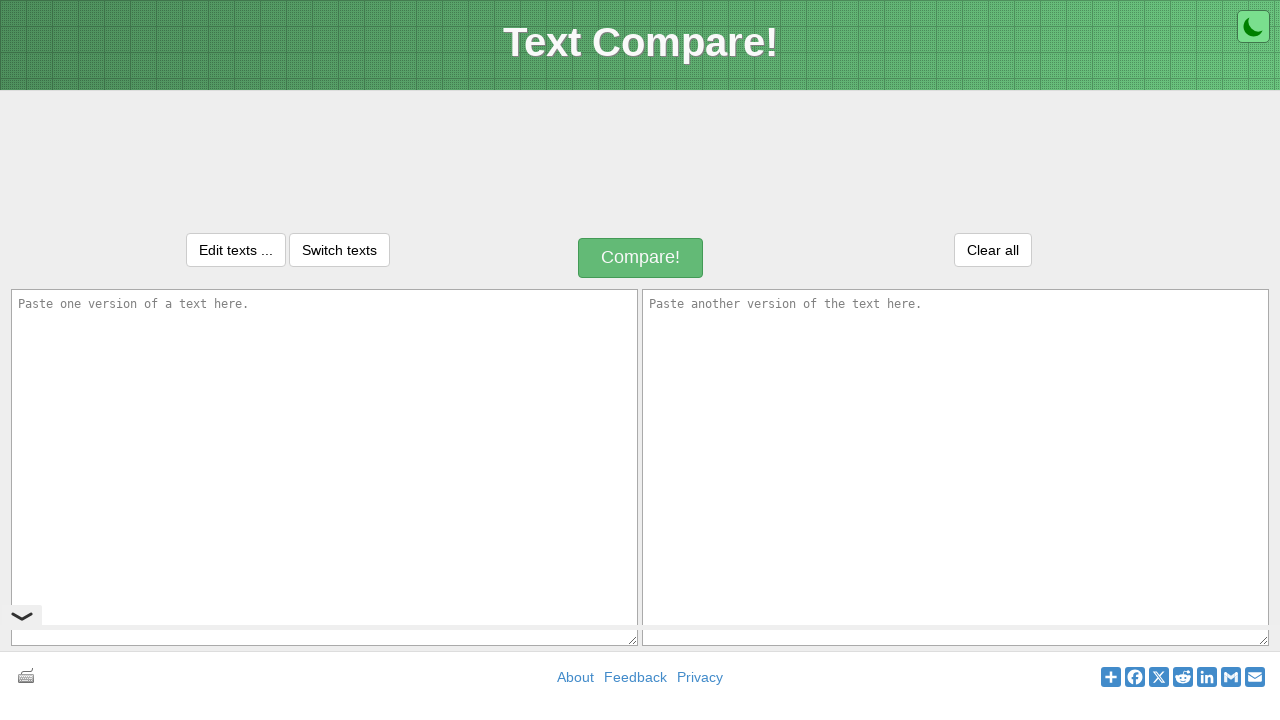

Typed 'welcome' in first textarea with Shift held (resulting in 'WELCOME') on textarea#inputText1
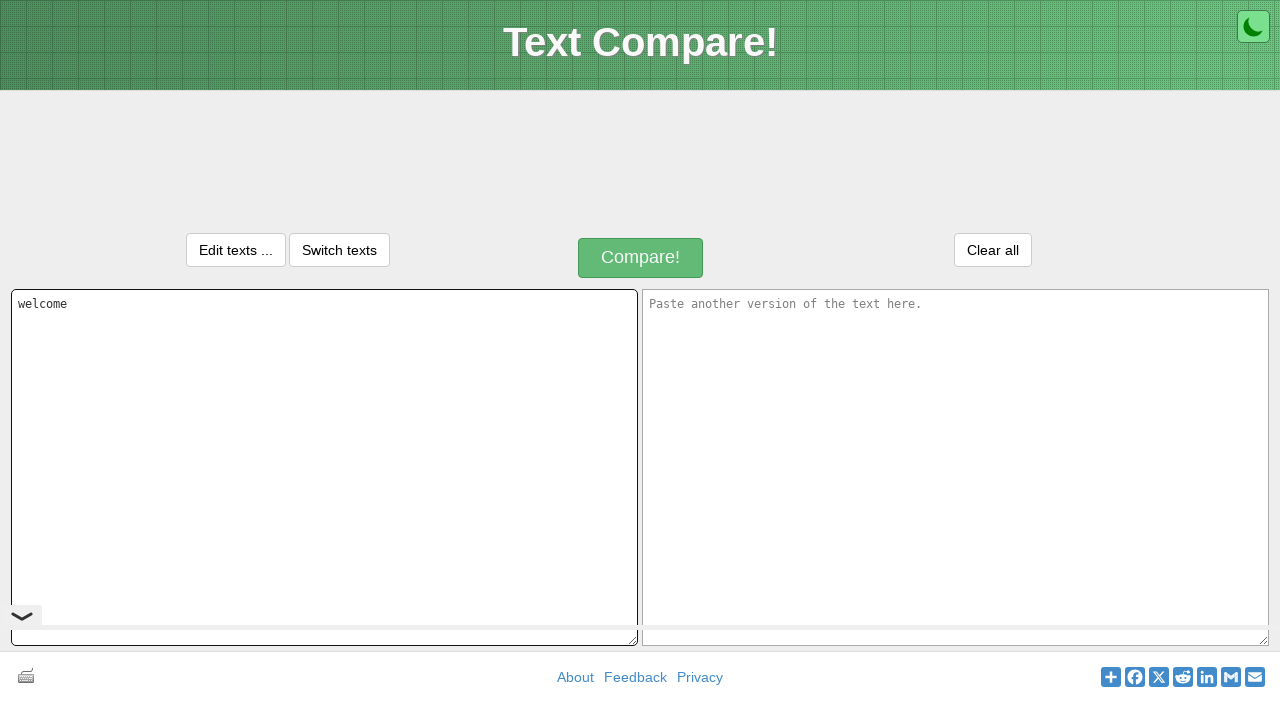

Released Shift key
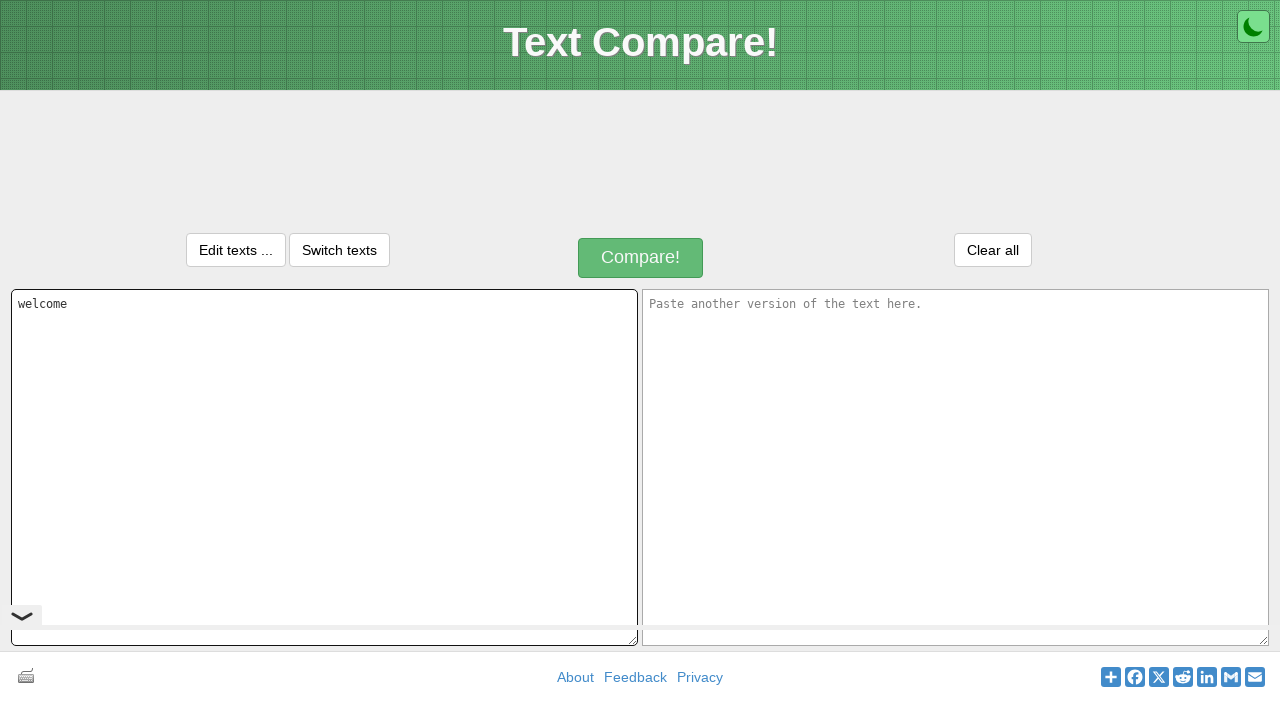

Held down Control key
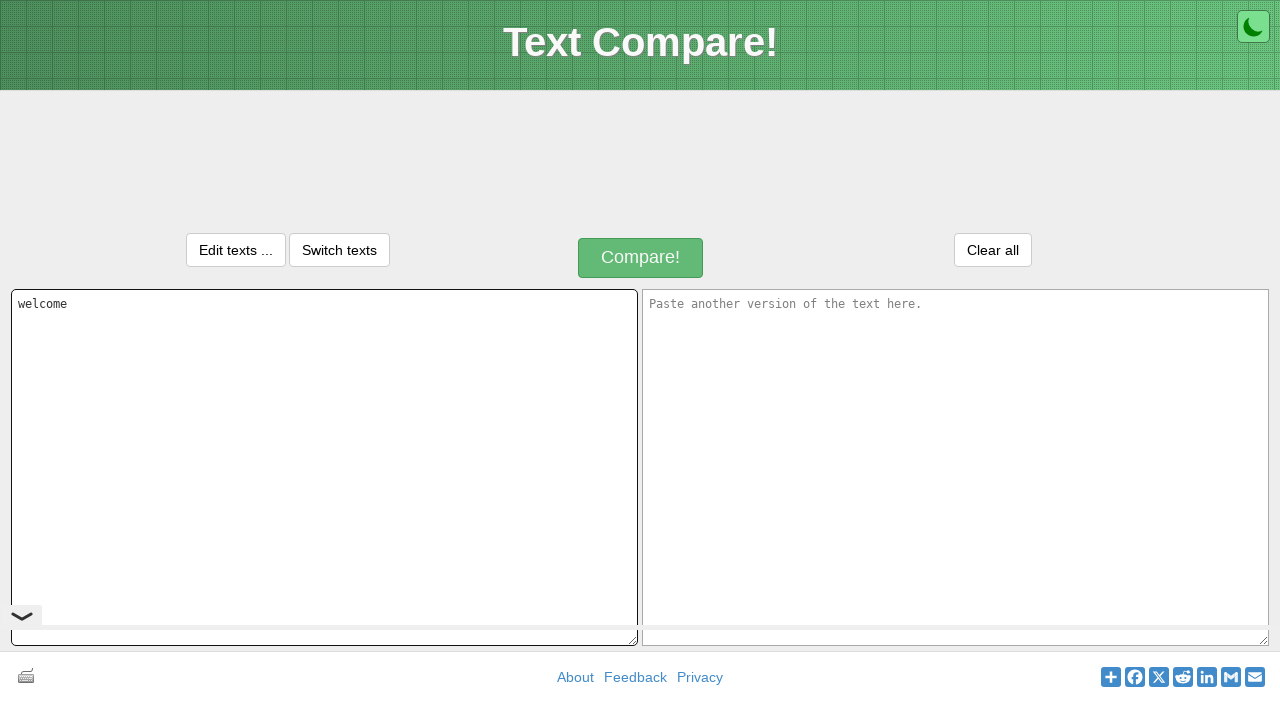

Pressed 'a' to select all text in first textarea
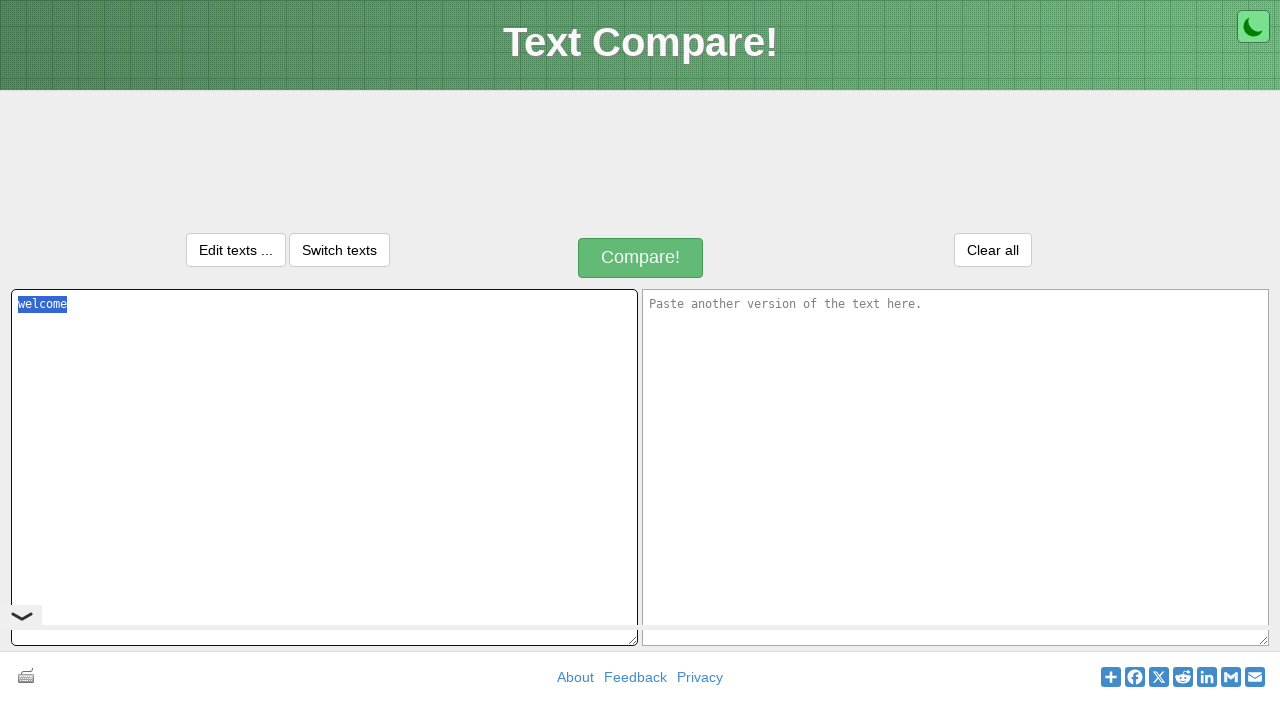

Released Control key
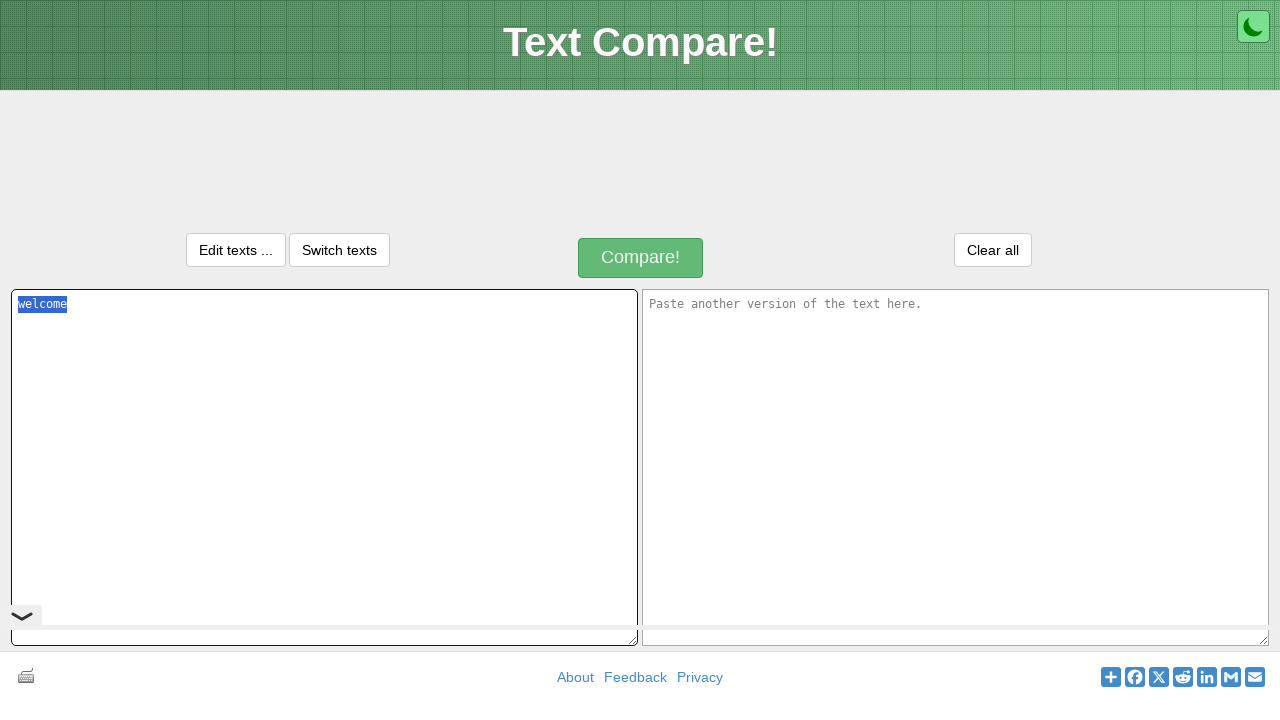

Held down Control key
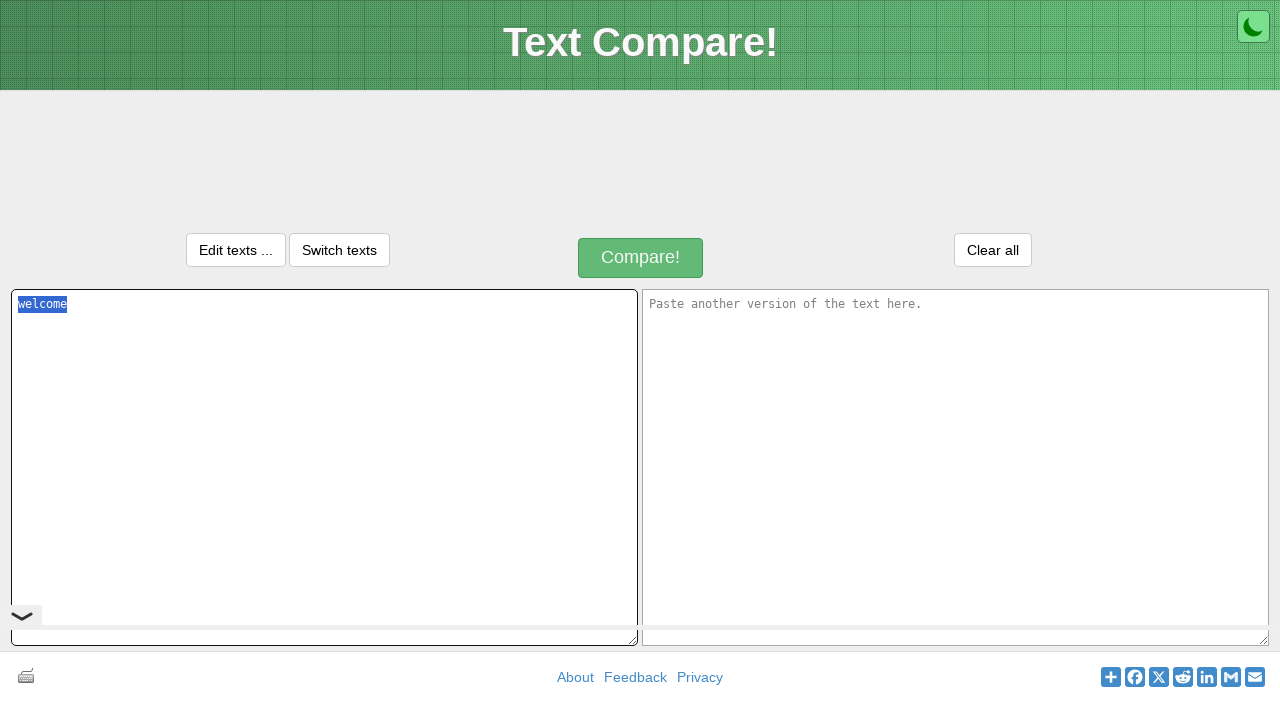

Pressed 'c' to copy selected text
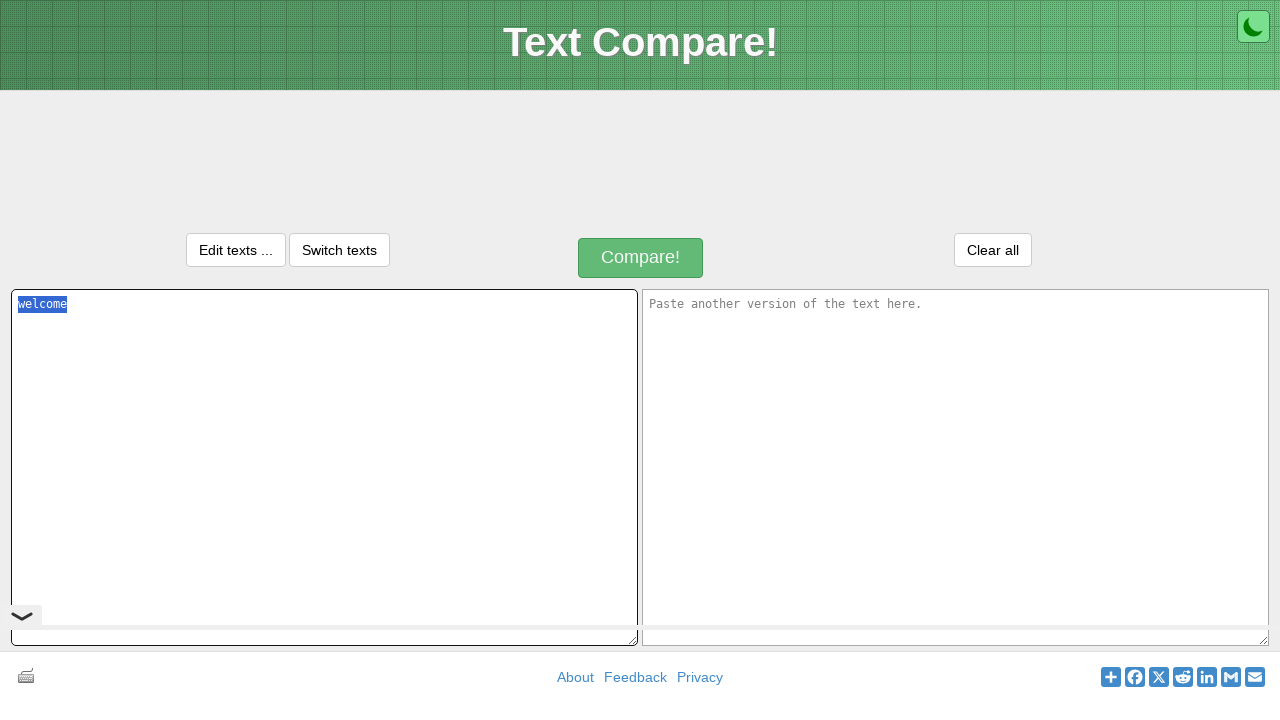

Released Control key
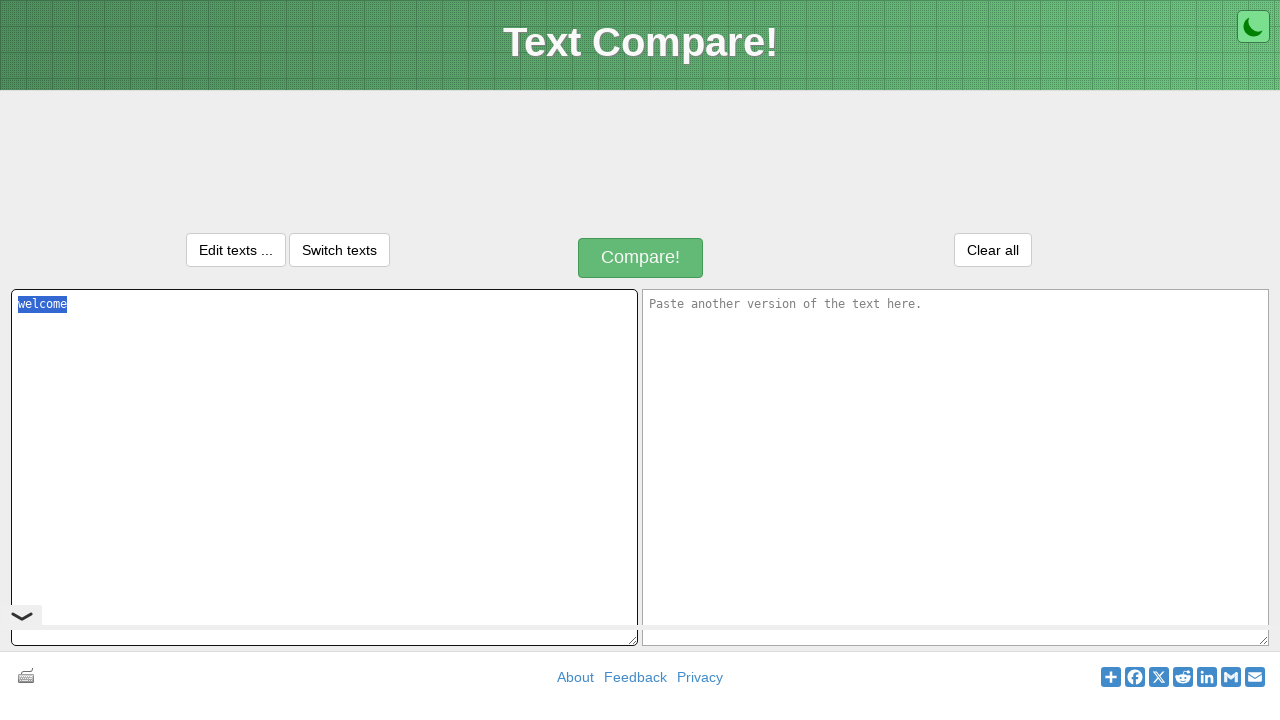

Pressed Tab to move focus to second textarea
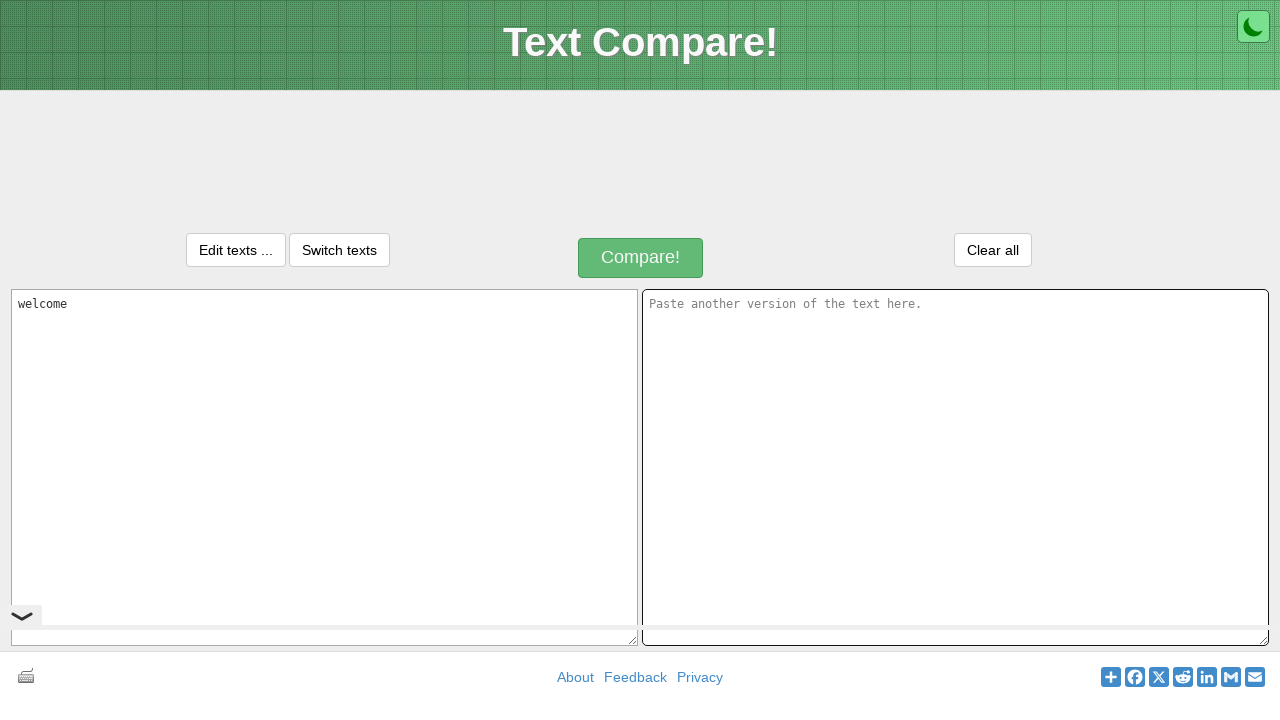

Held down Control key
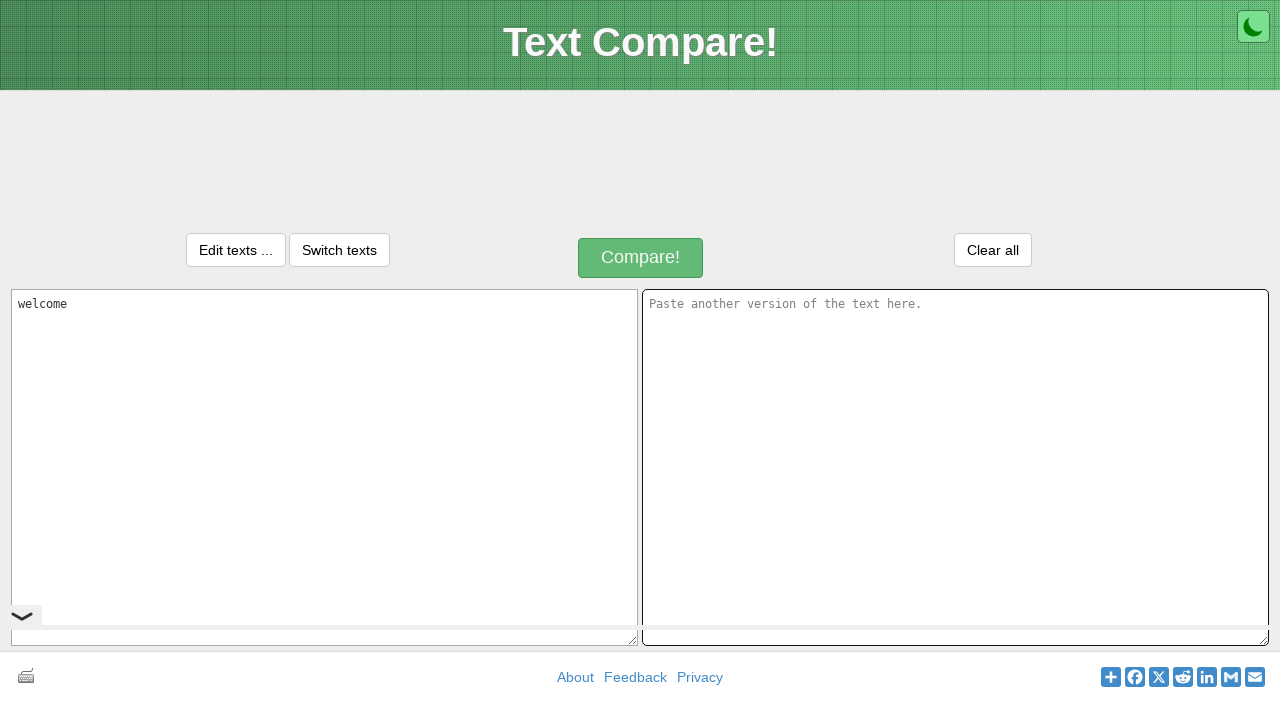

Pressed 'v' to paste text into second textarea
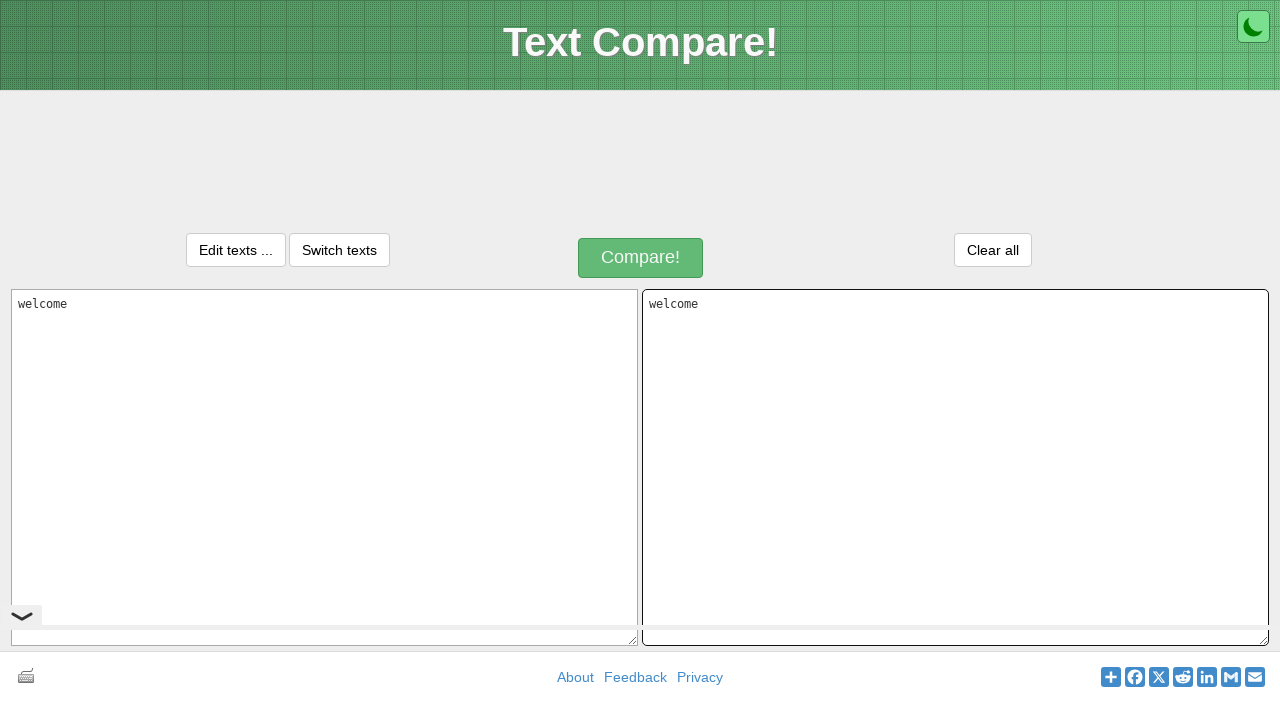

Released Control key
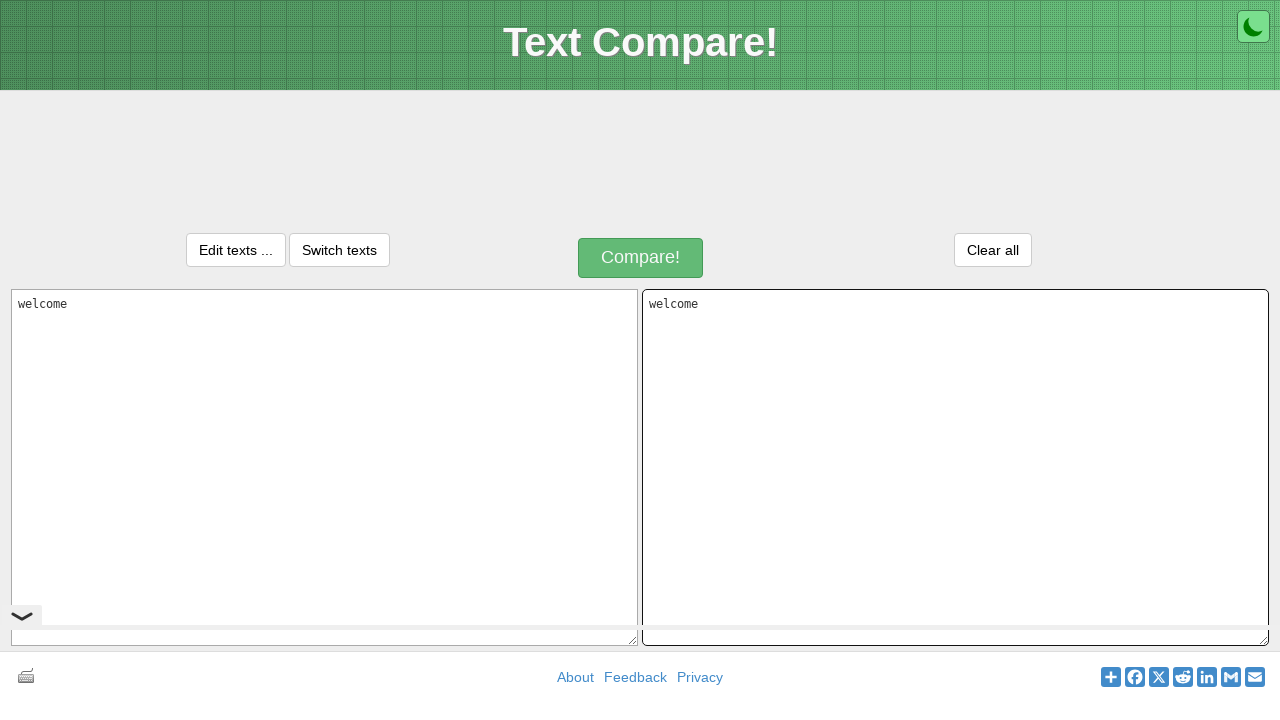

Retrieved text value from first textarea
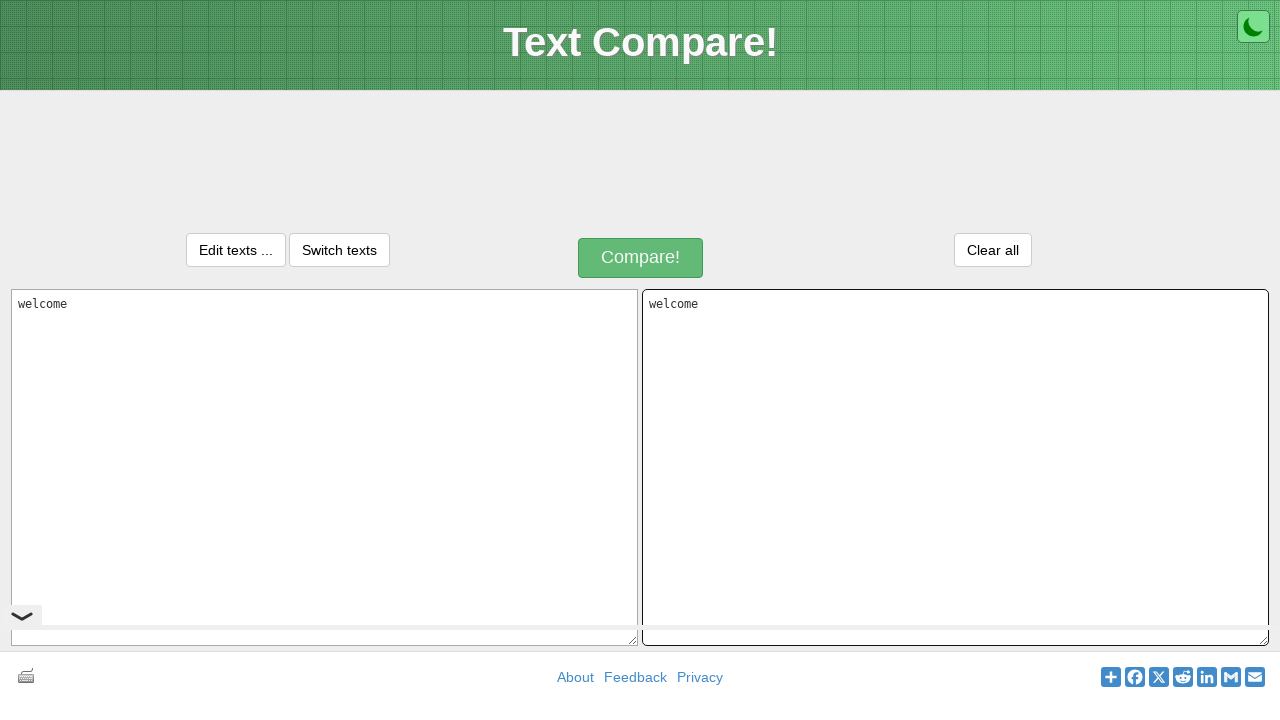

Retrieved text value from second textarea
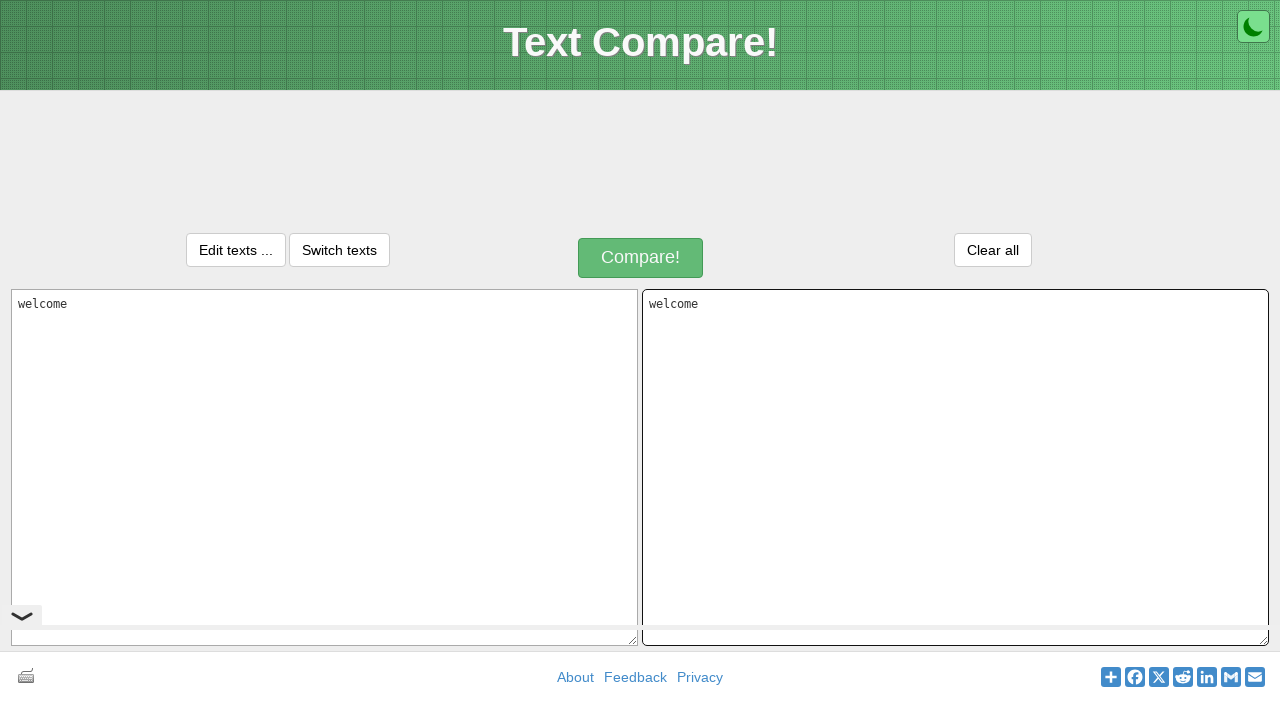

Verified that text in both textareas matches
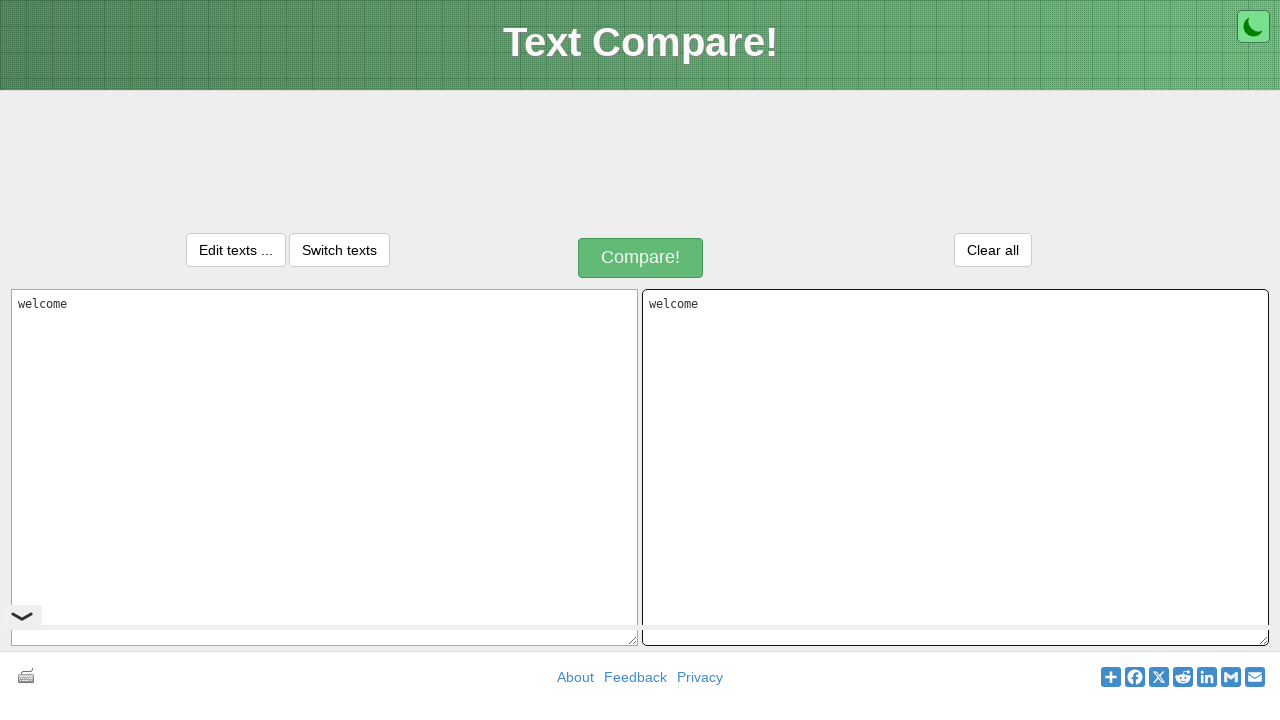

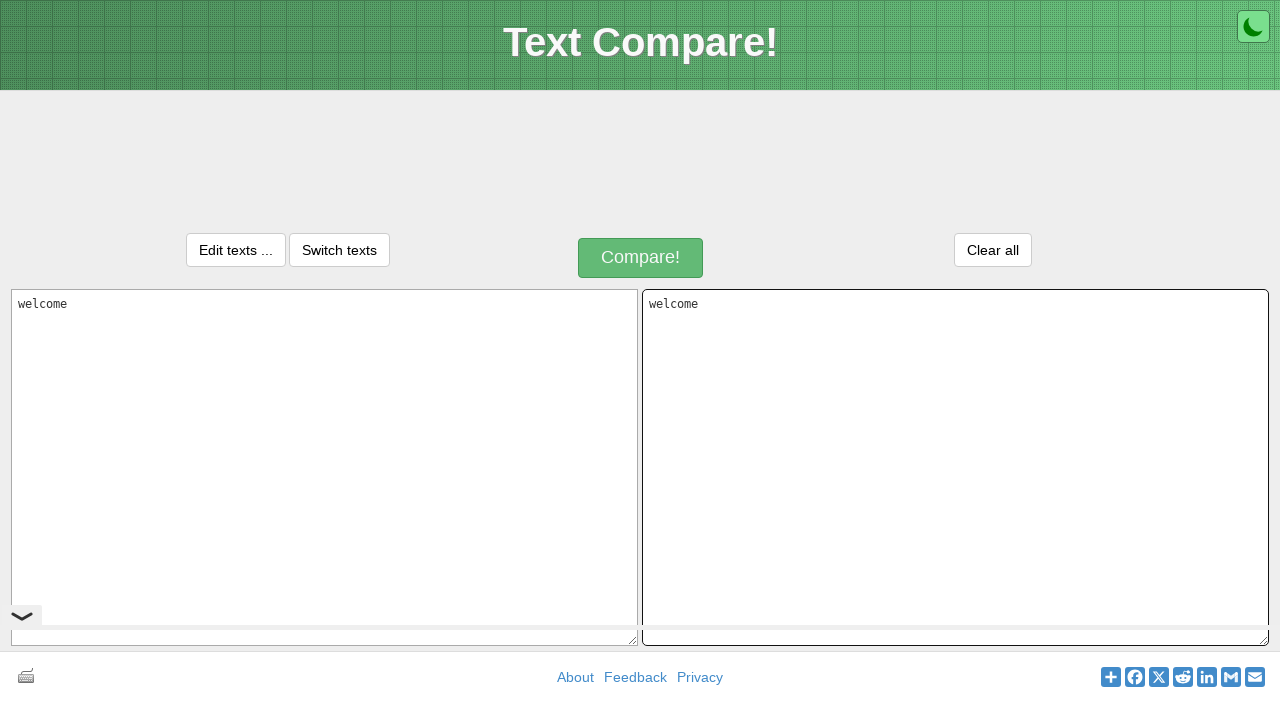